Tests window switching functionality by clicking a link that opens a new window, extracting email text from the child window, and filling it in the parent window's username field

Starting URL: https://rahulshettyacademy.com/loginpagePractise/

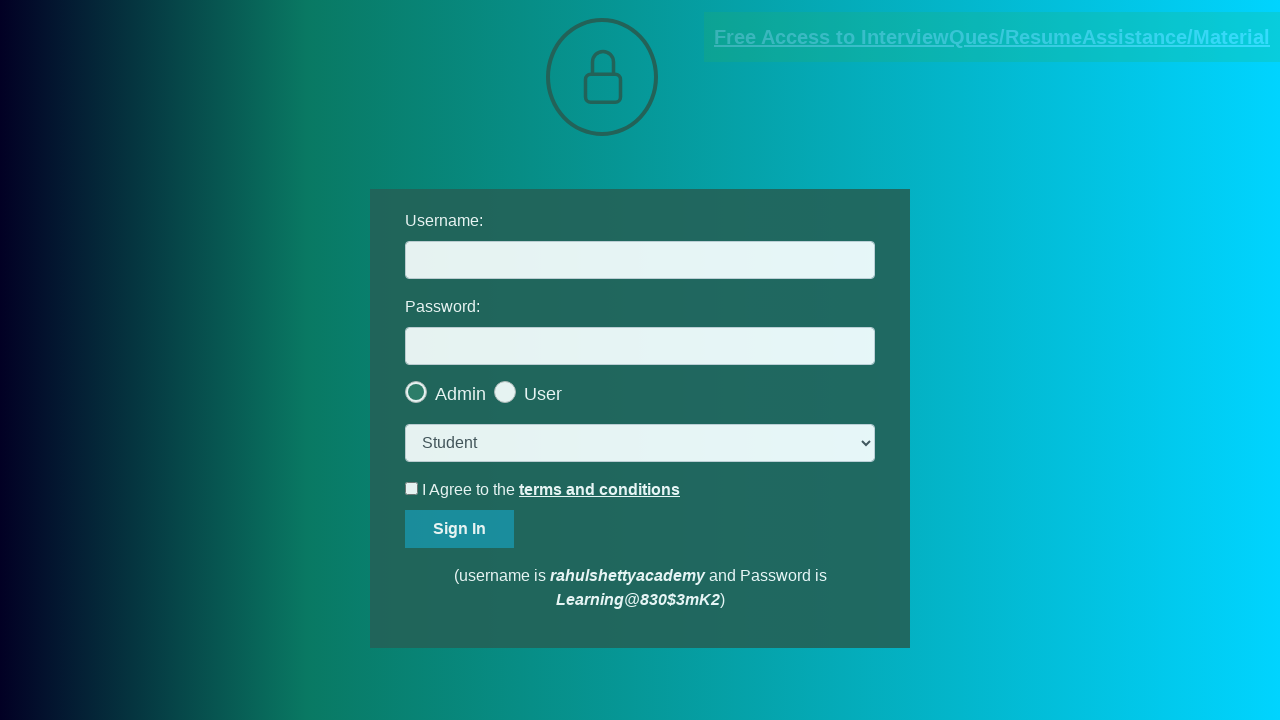

Clicked blinking text link to open new window at (992, 37) on .blinkingText
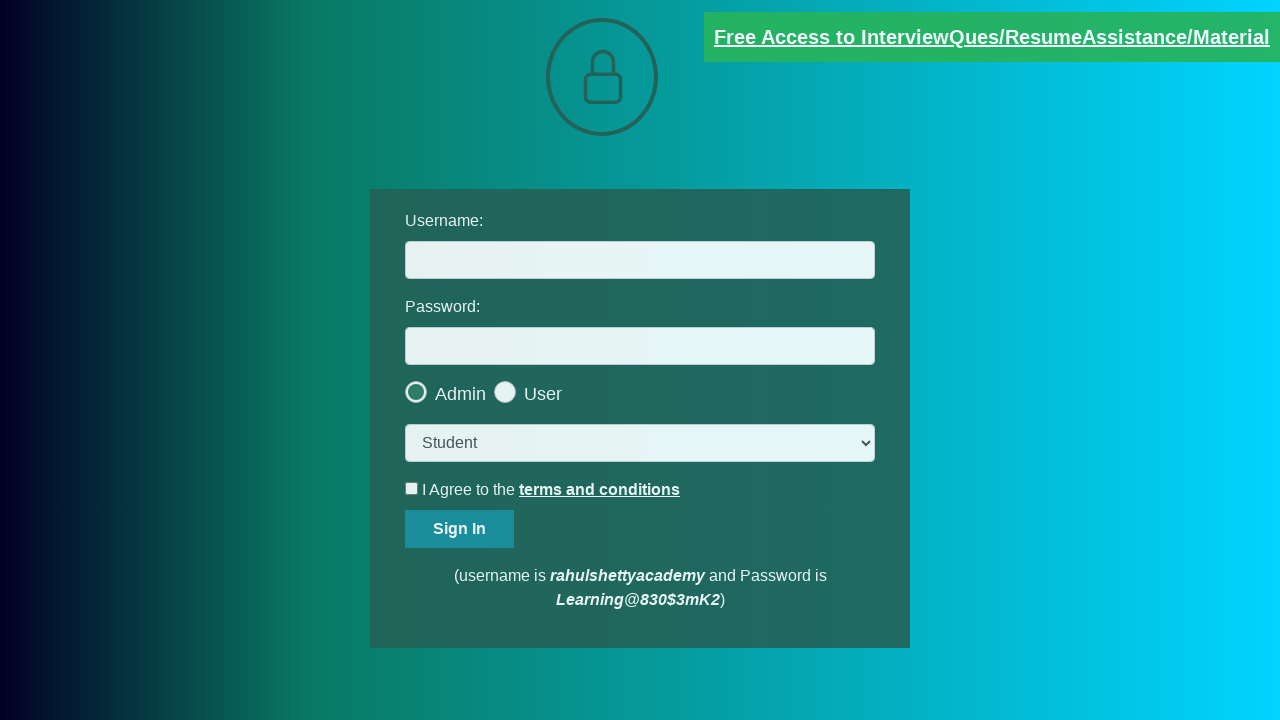

New window/tab opened and captured
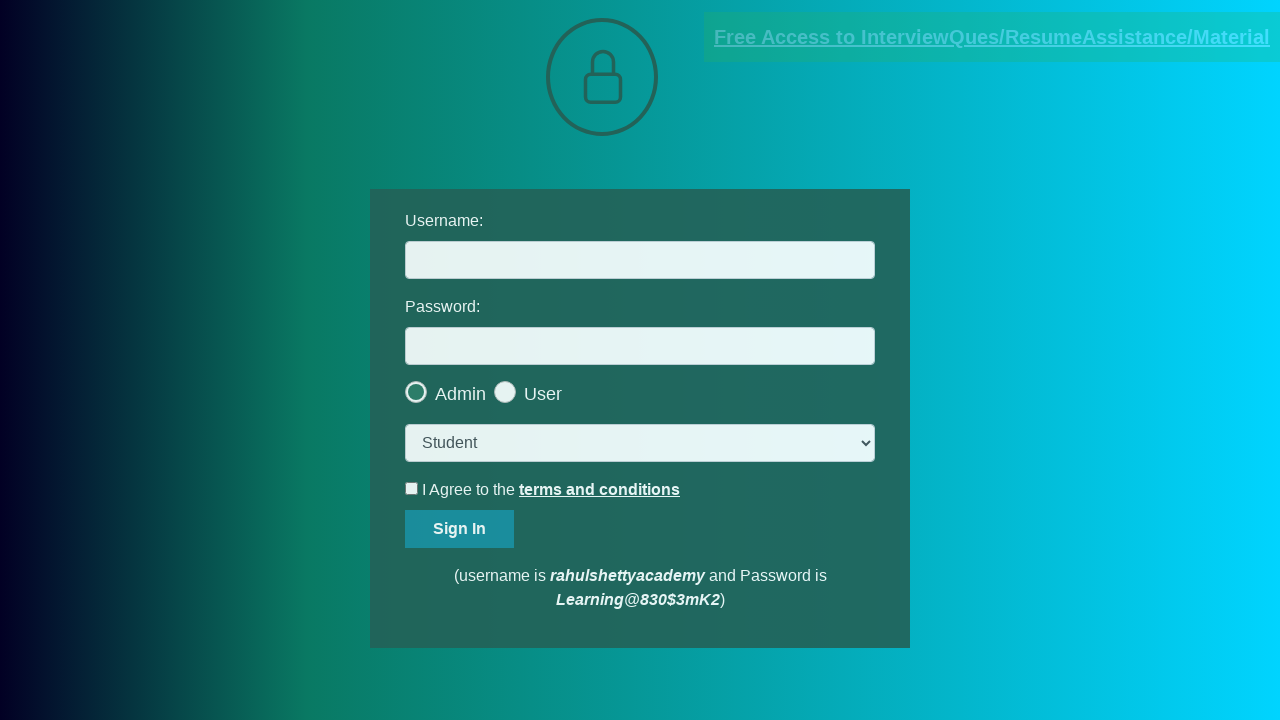

Extracted red paragraph text from new window
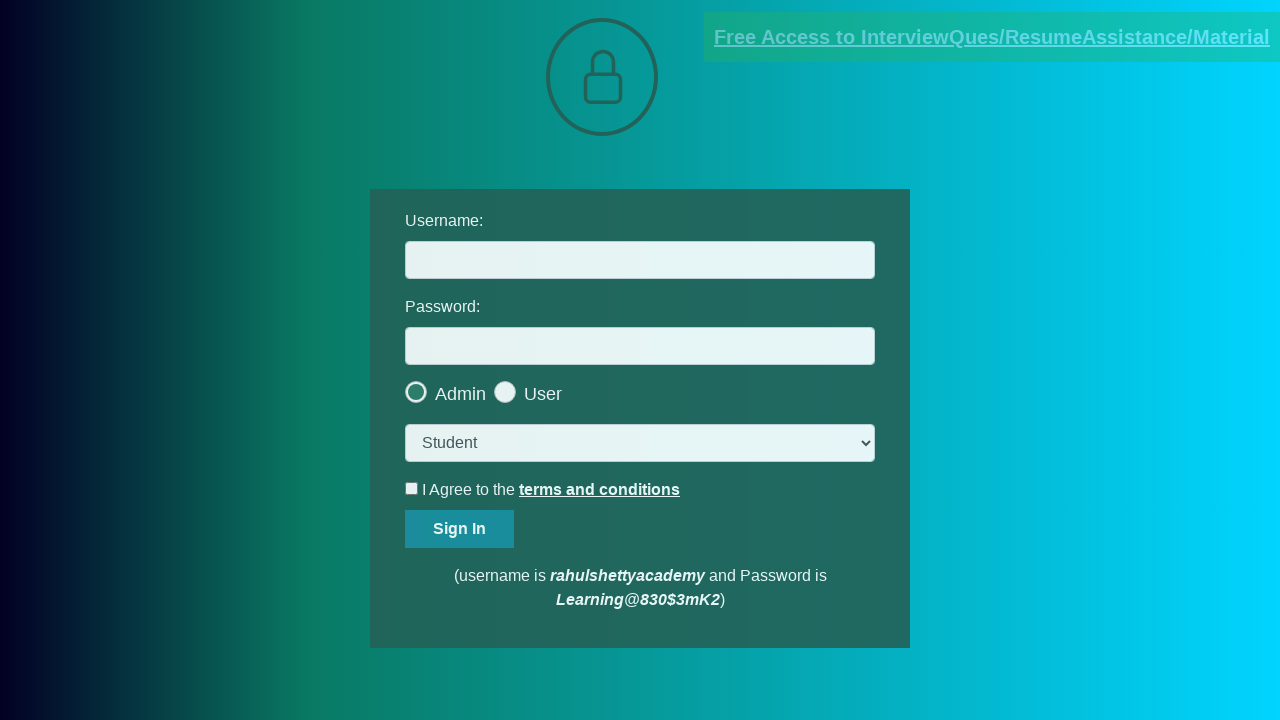

Parsed email from text: mentor@rahulshettyacademy.com
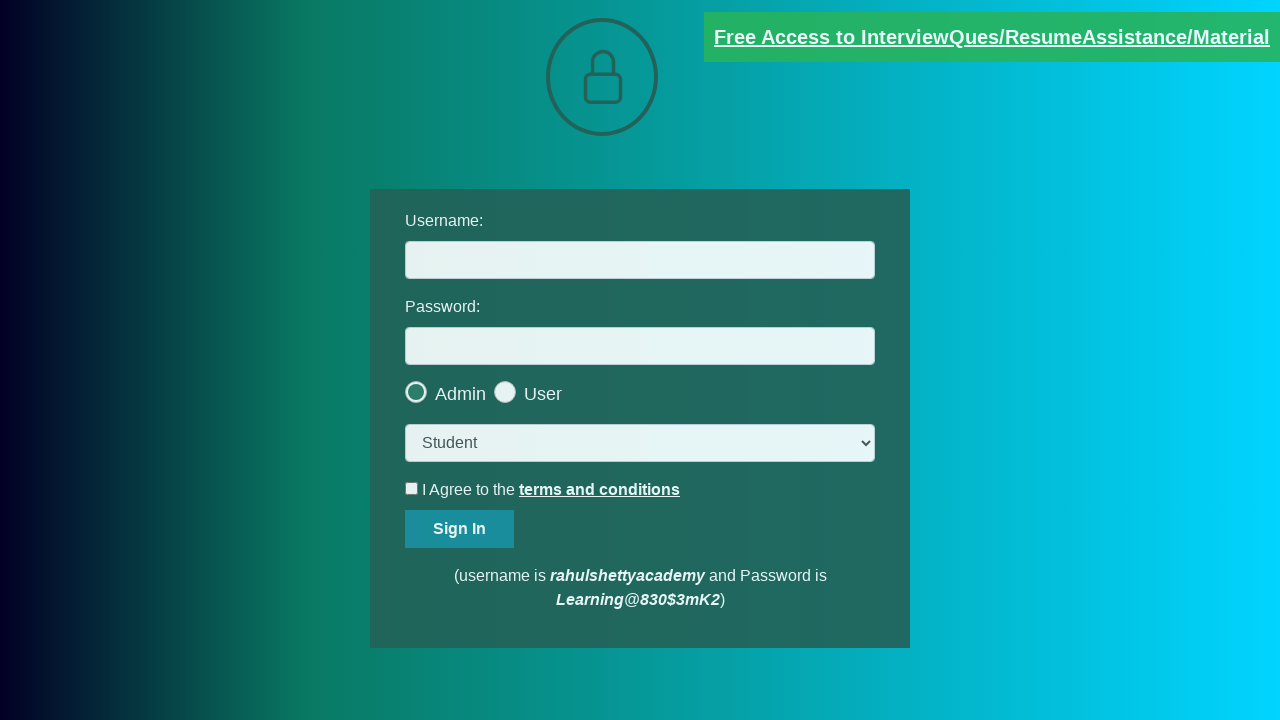

Closed new window/tab
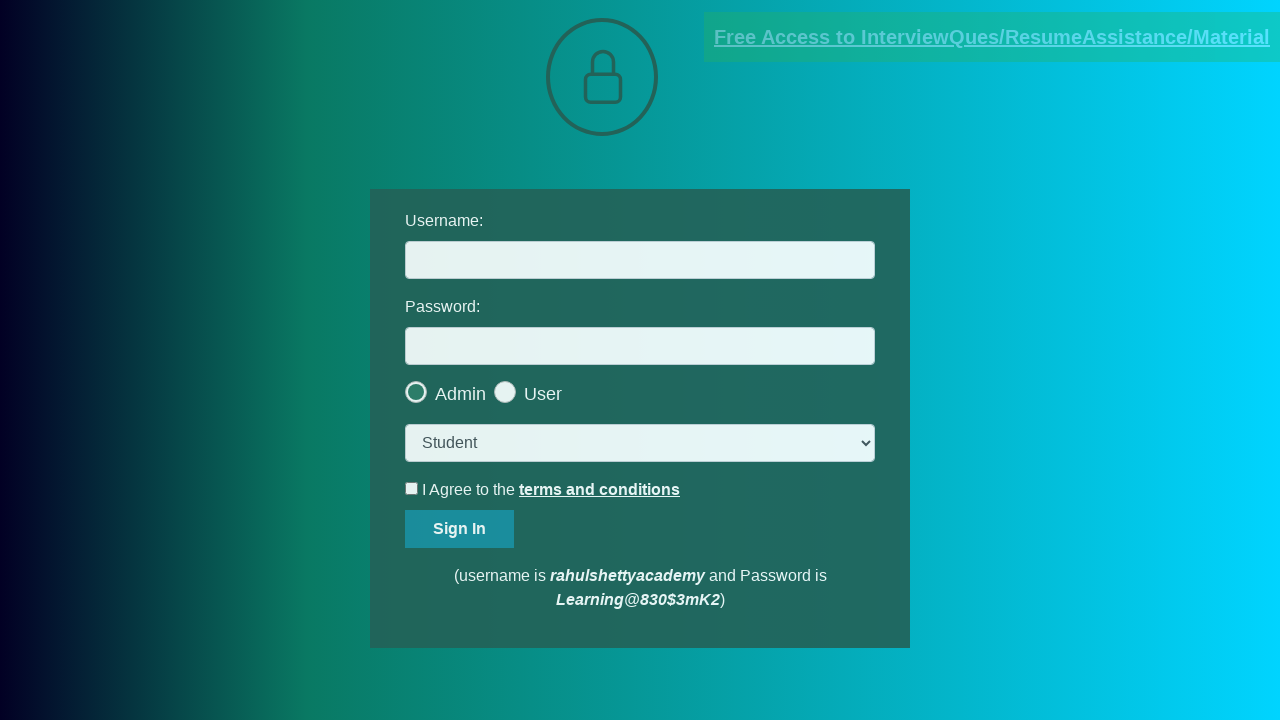

Filled username field with extracted email: mentor@rahulshettyacademy.com on #username
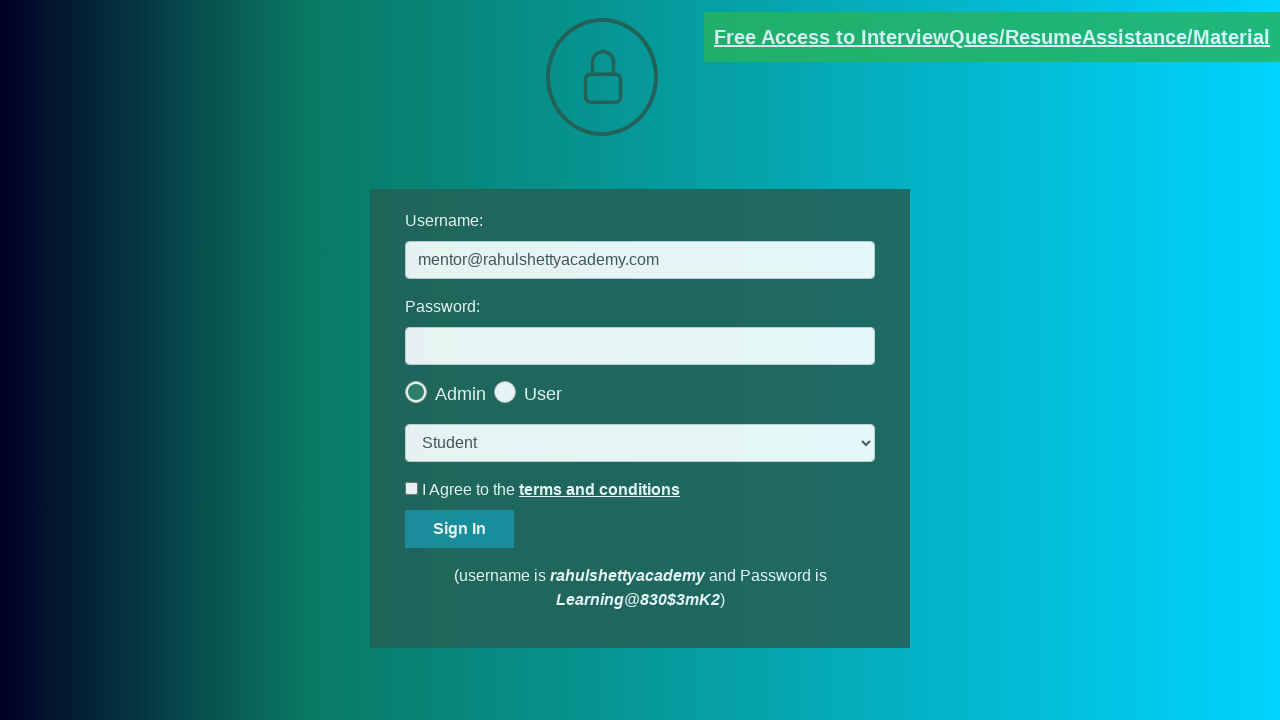

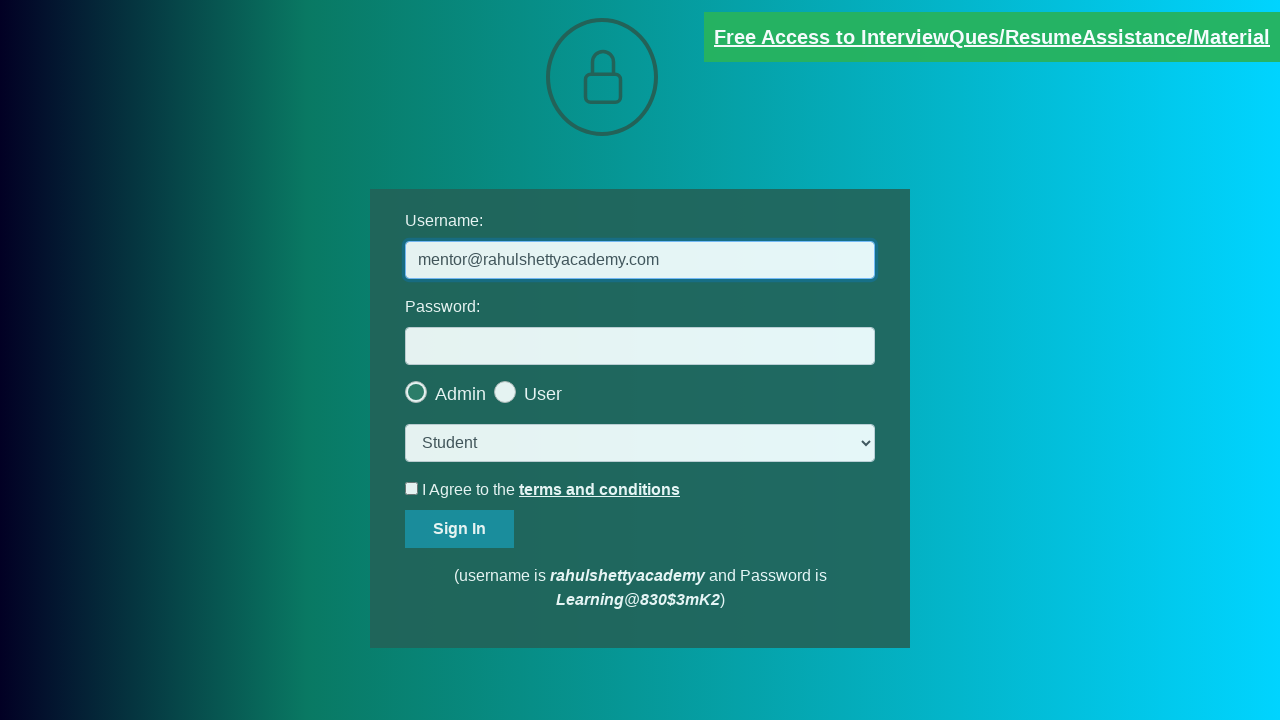